Tests dropdown selection by value and label, then navigates to hovers page to test hover interactions on multiple images and clicking a revealed link

Starting URL: https://the-internet.herokuapp.com/dropdown

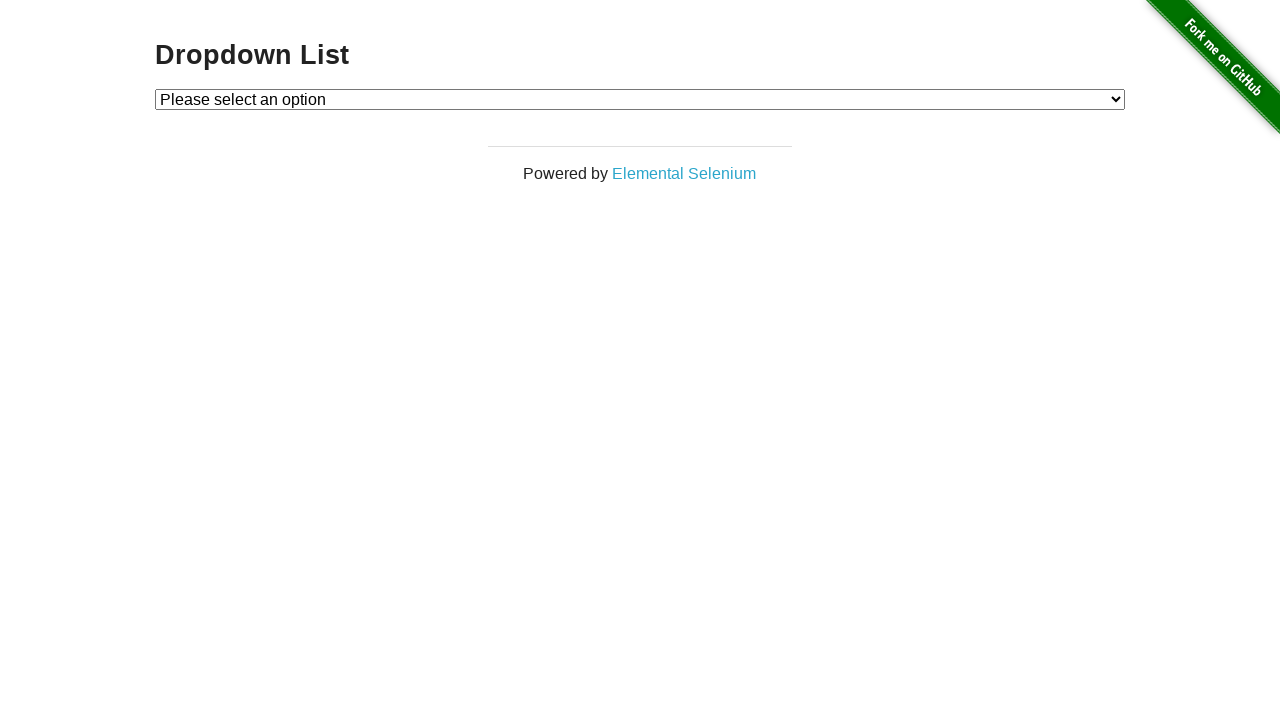

Selected dropdown option by value '1' on select#dropdown
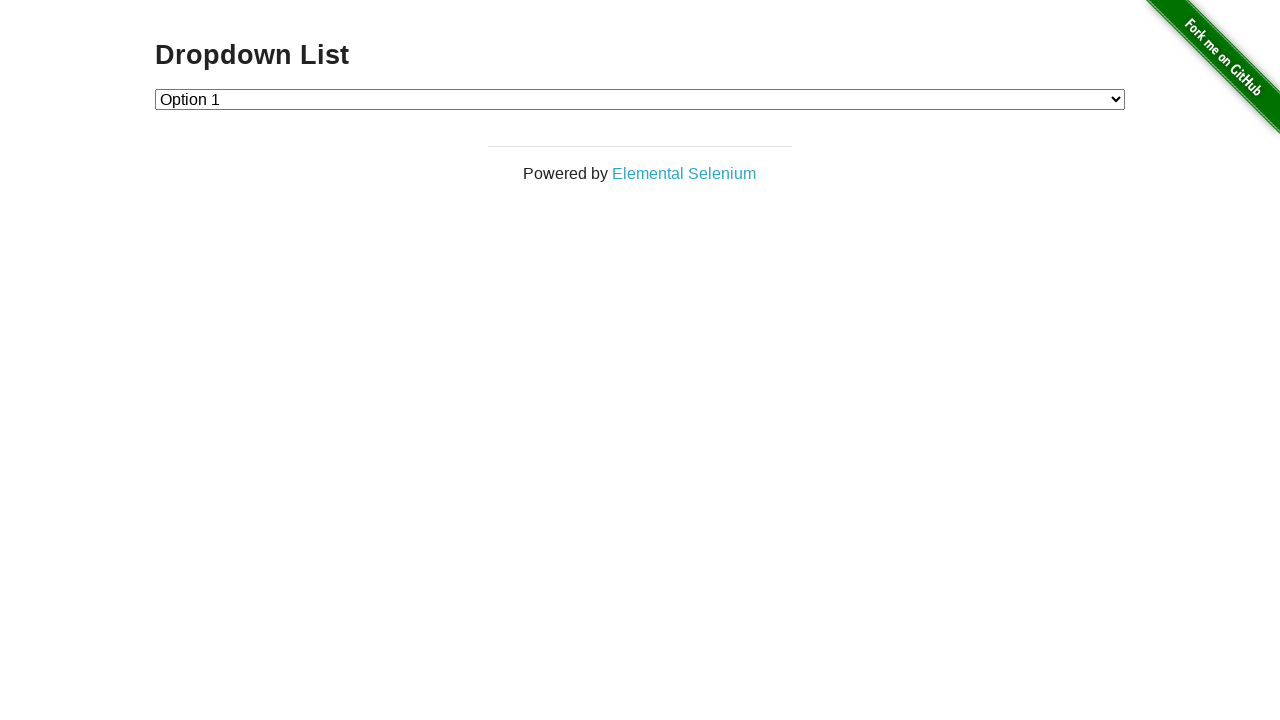

Selected dropdown option by label 'Option 2' on select#dropdown
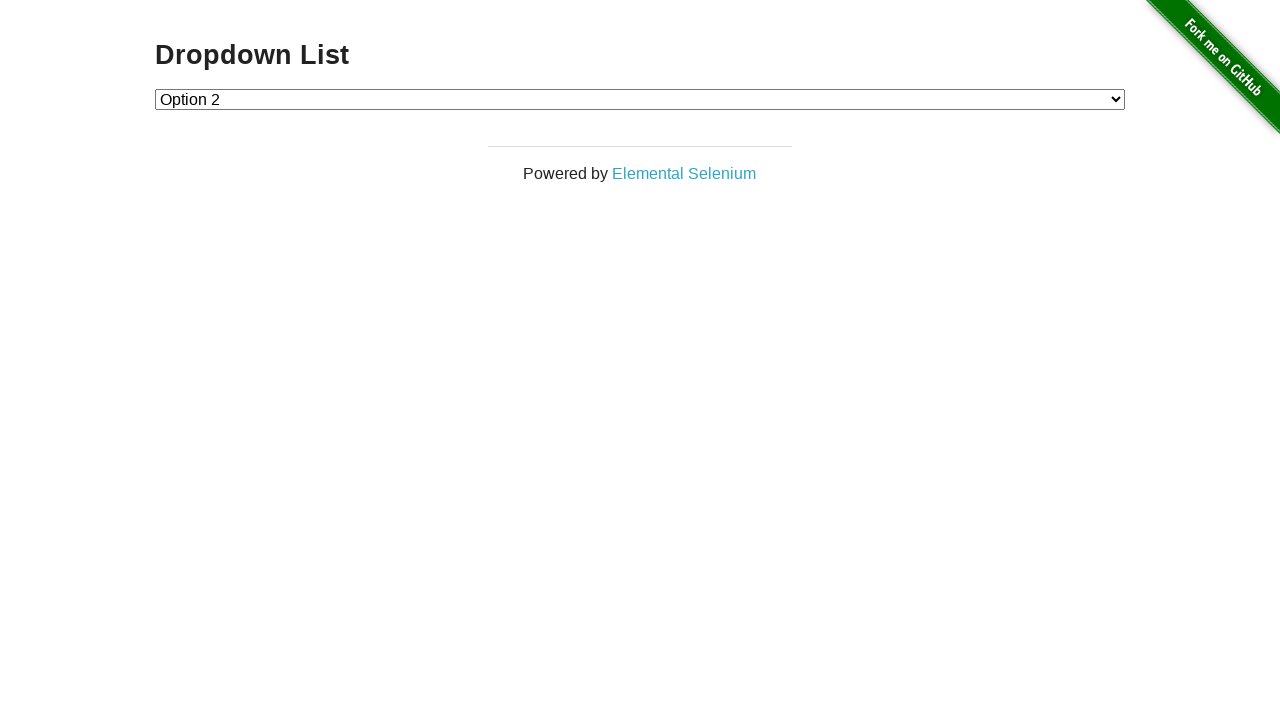

Navigated to hovers page
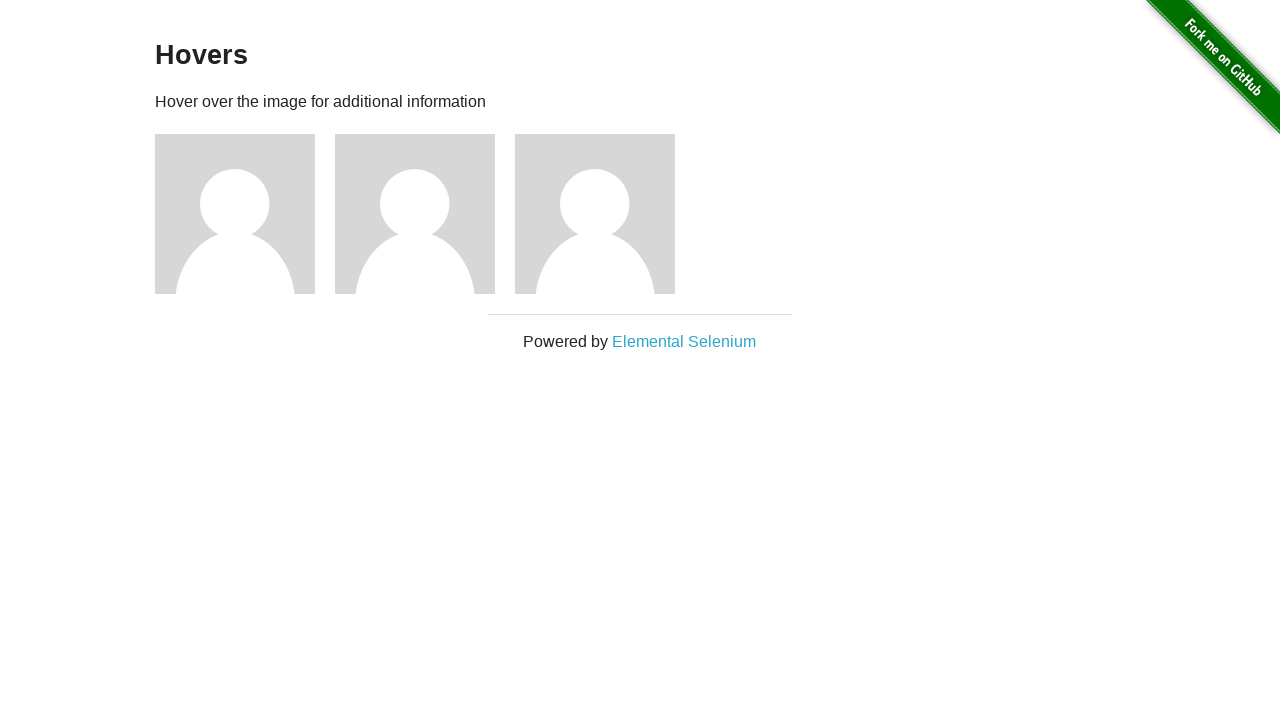

Located all three image figure elements
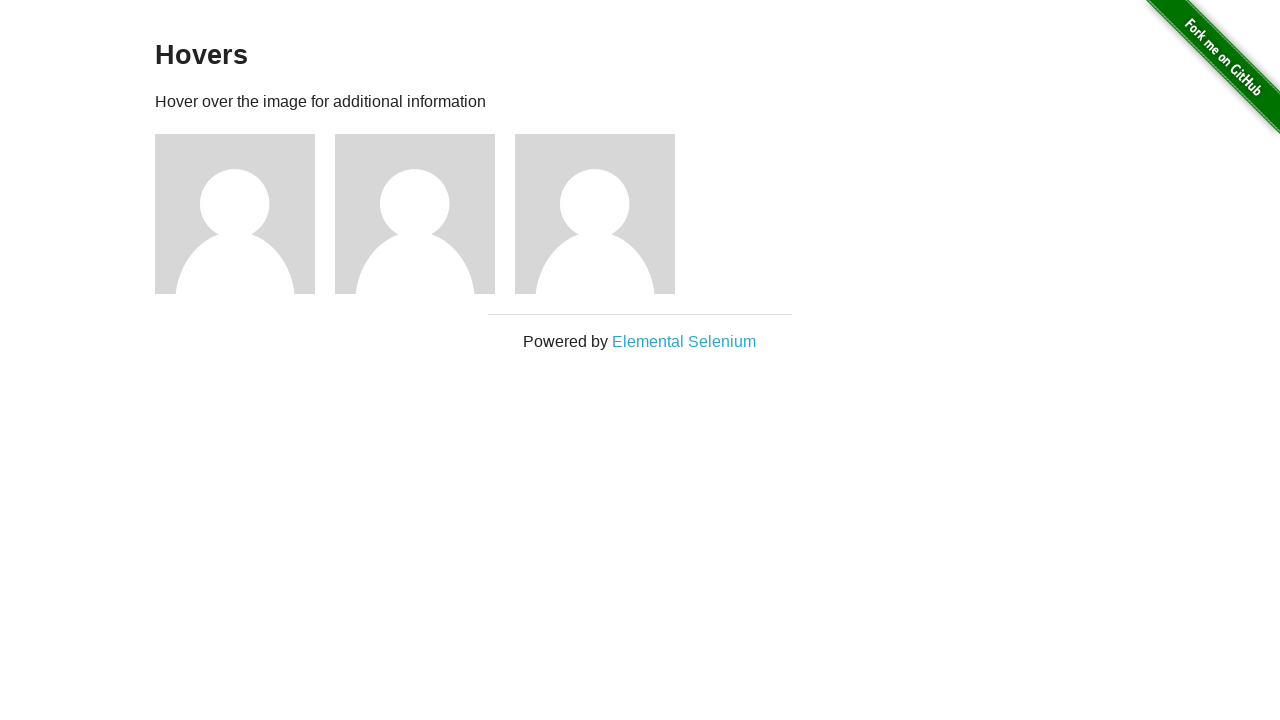

Located caption element for third image
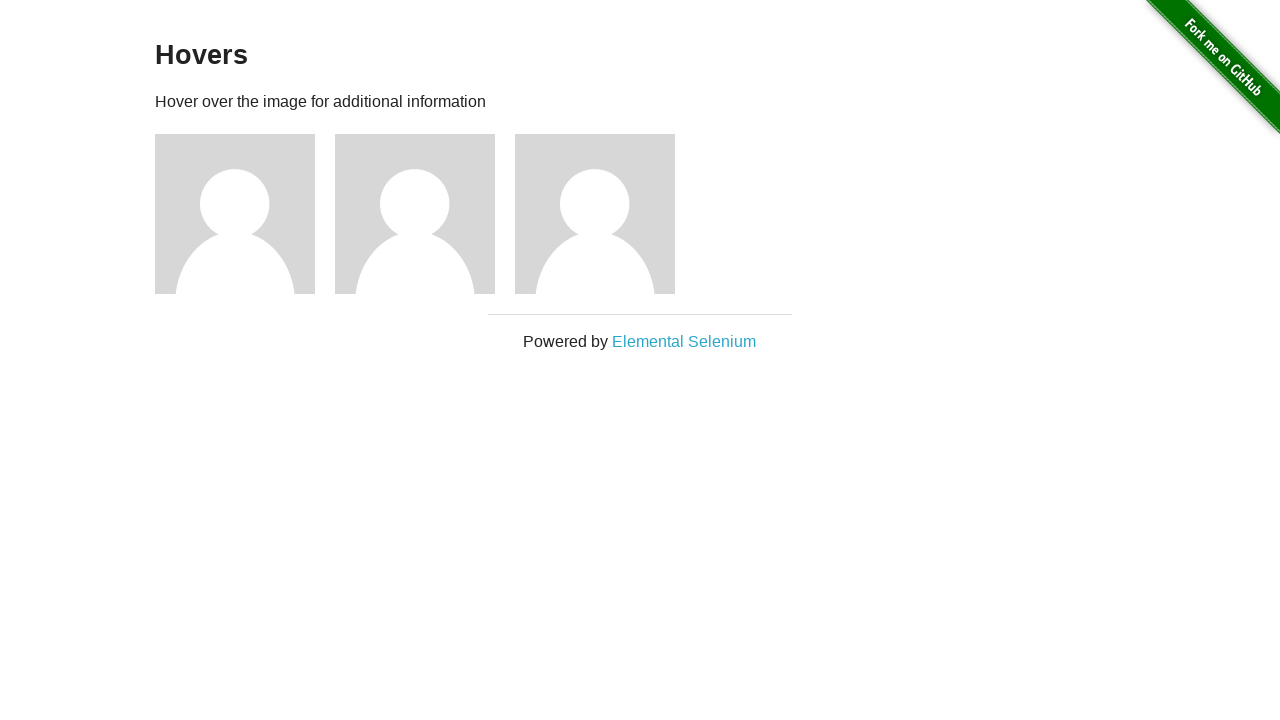

Hovered over first image at (245, 214) on div.figure >> nth=0
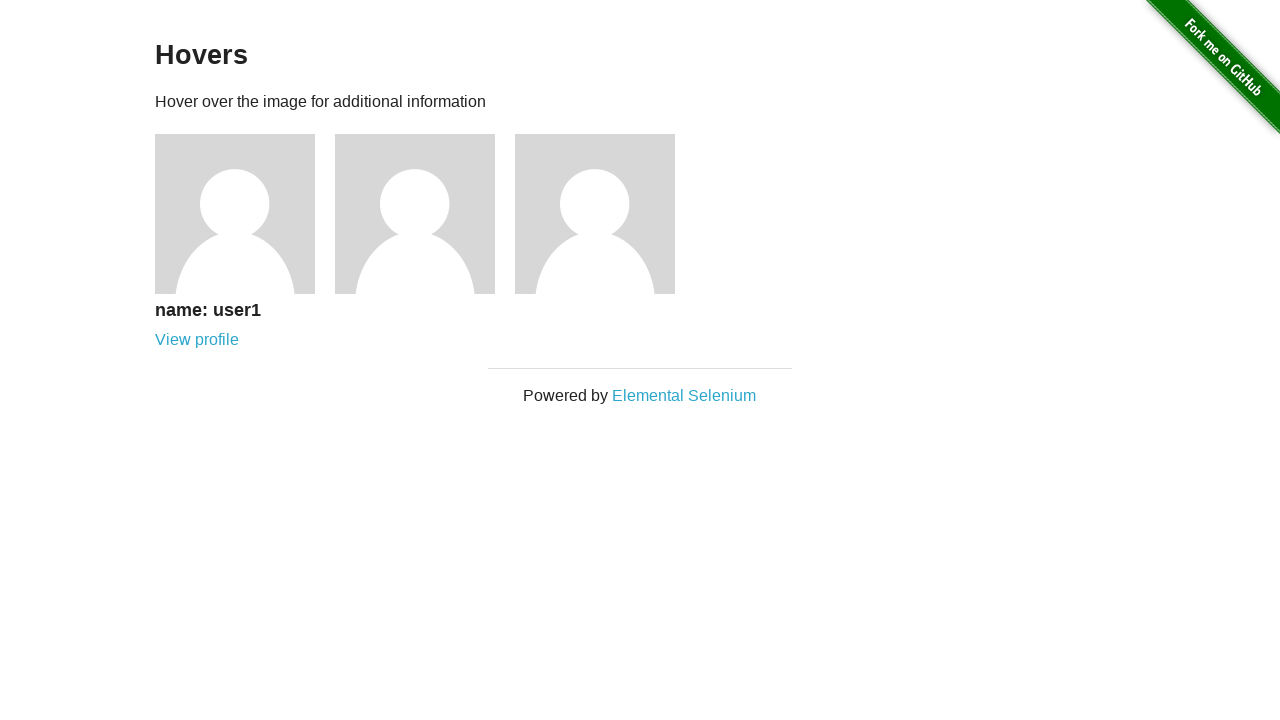

Hovered over second image at (425, 214) on div.figure >> nth=1
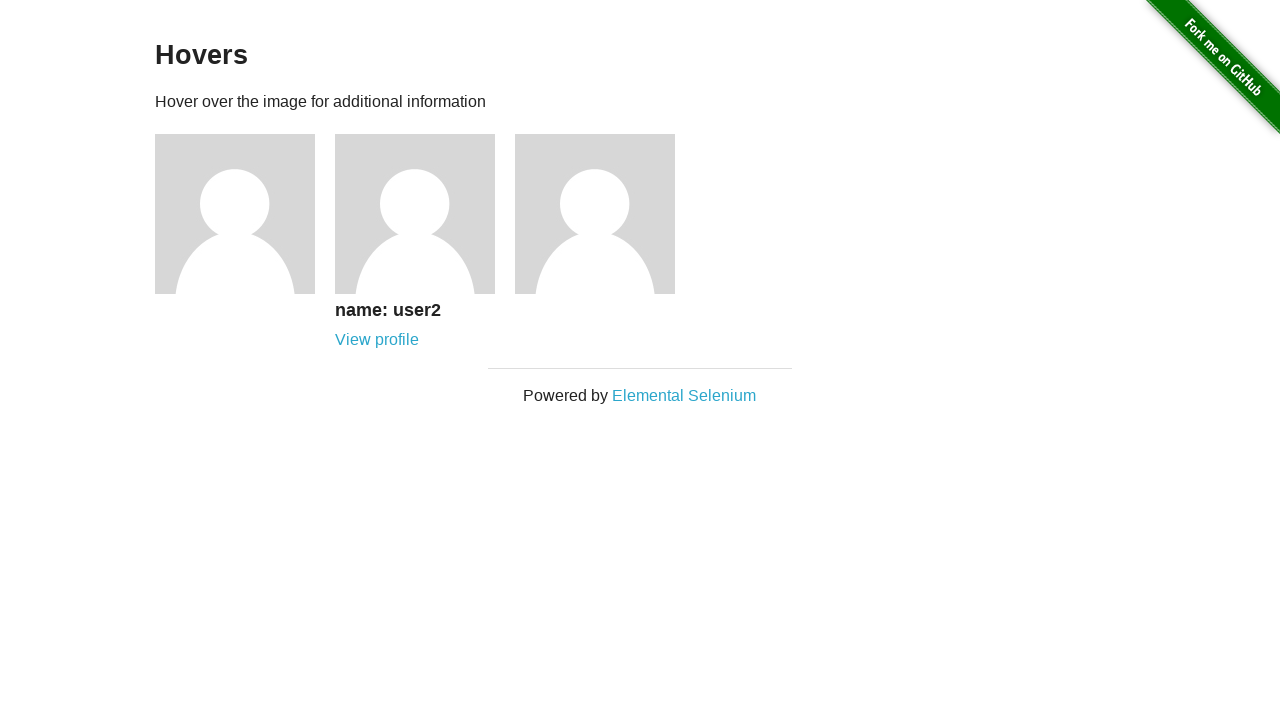

Hovered over third image at (605, 214) on div.figure >> nth=2
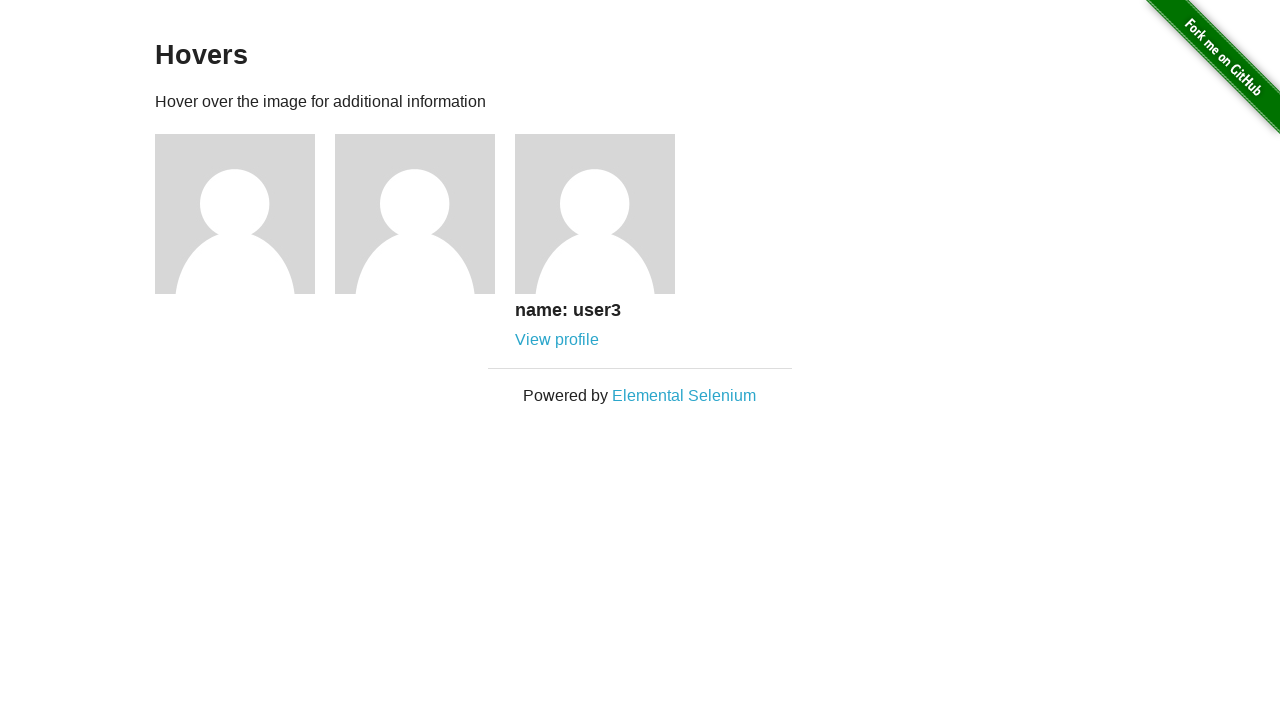

Clicked link revealed in third image caption at (557, 340) on div.figure >> nth=2 >> .figcaption >> internal:role=link
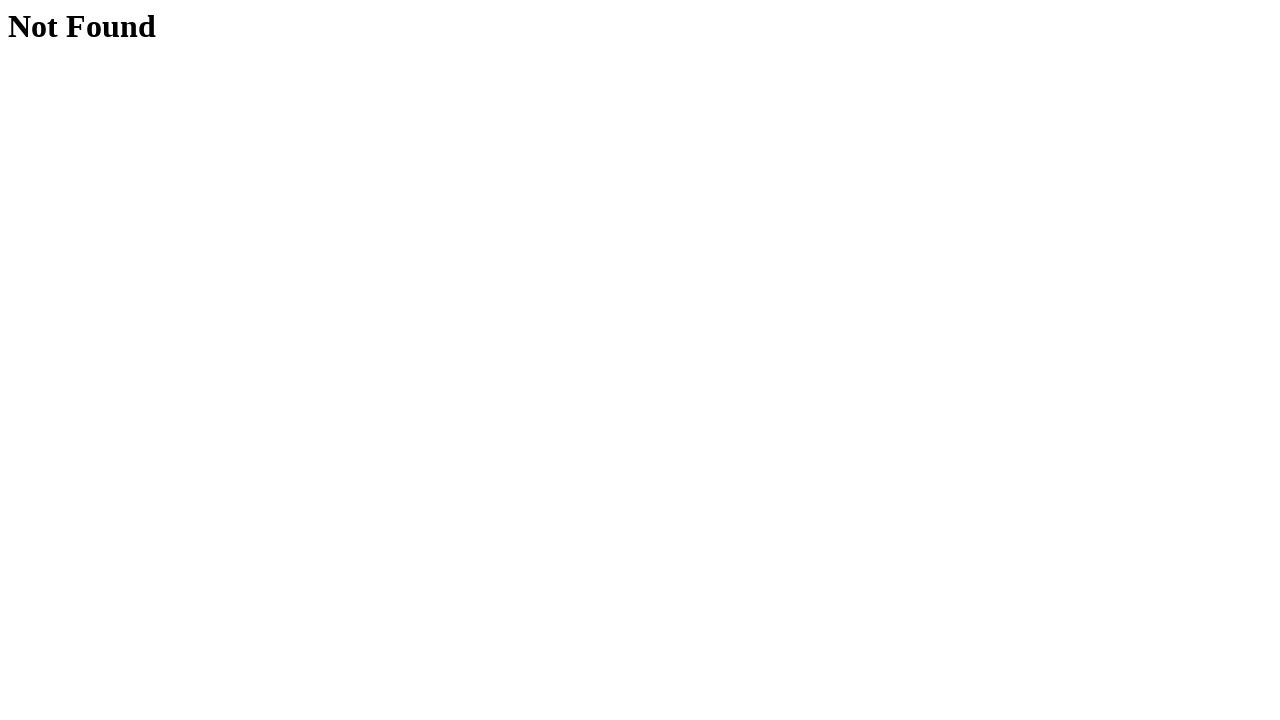

Navigated to user profile page (users/3)
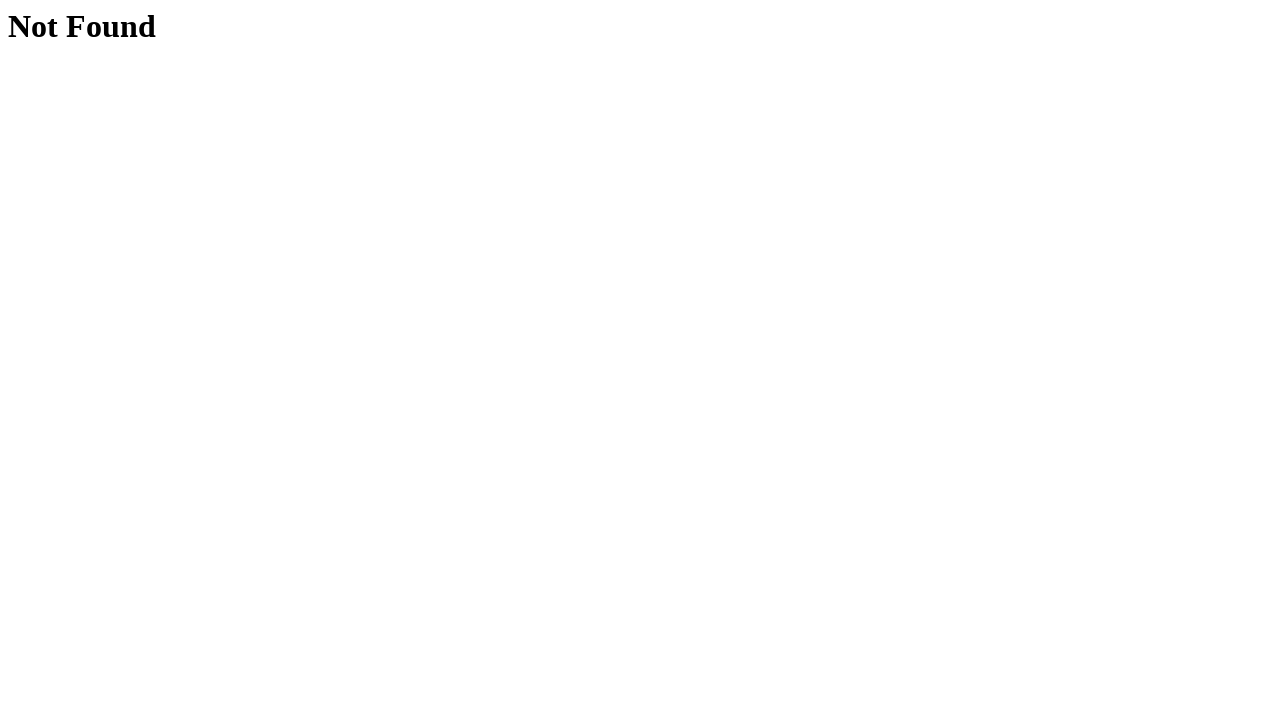

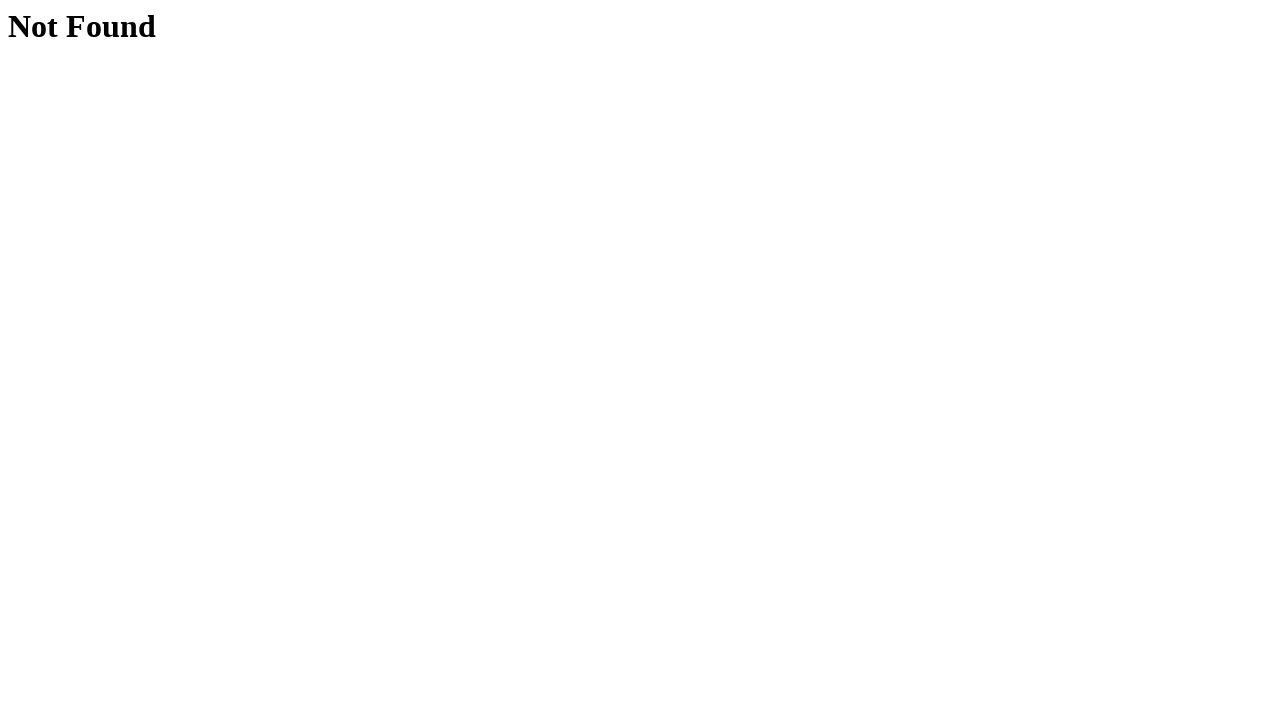